Navigates to GitHub homepage and verifies the page loads successfully by checking that the page title is present.

Starting URL: https://github.com

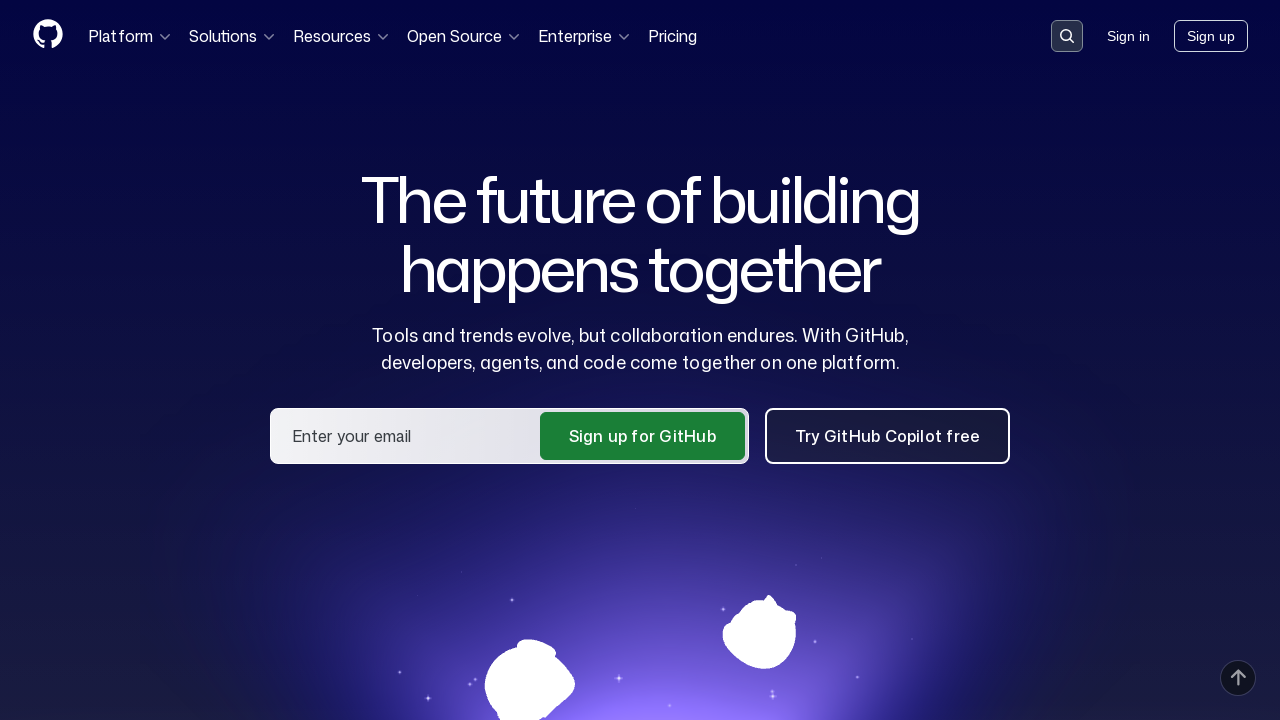

Navigated to GitHub homepage
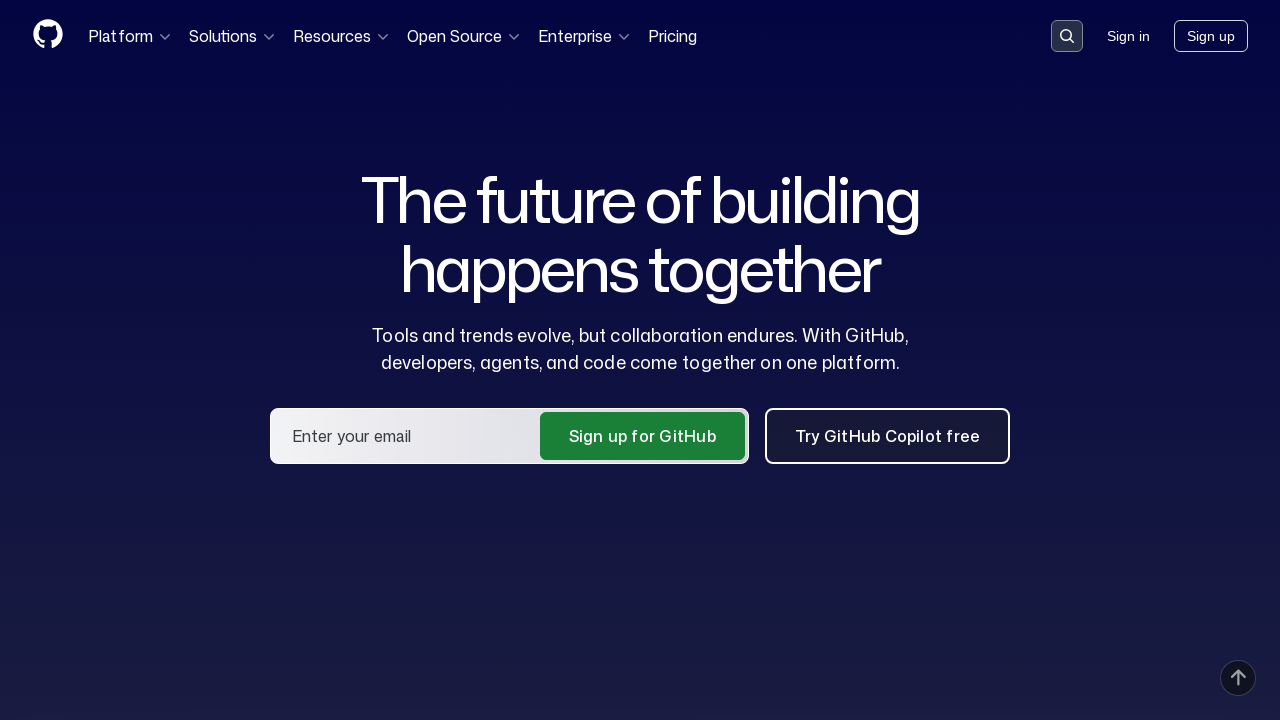

Page loaded and DOM content interactive
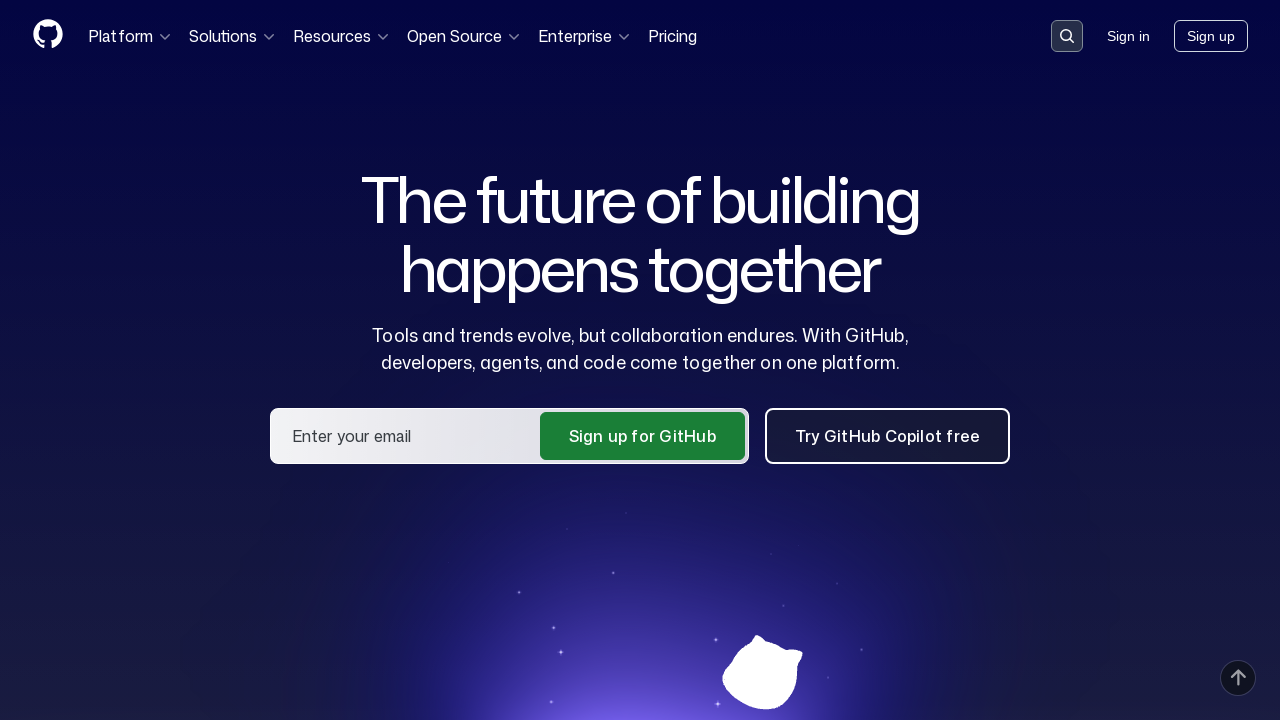

Retrieved page title: 'GitHub · Change is constant. GitHub keeps you ahead. · GitHub'
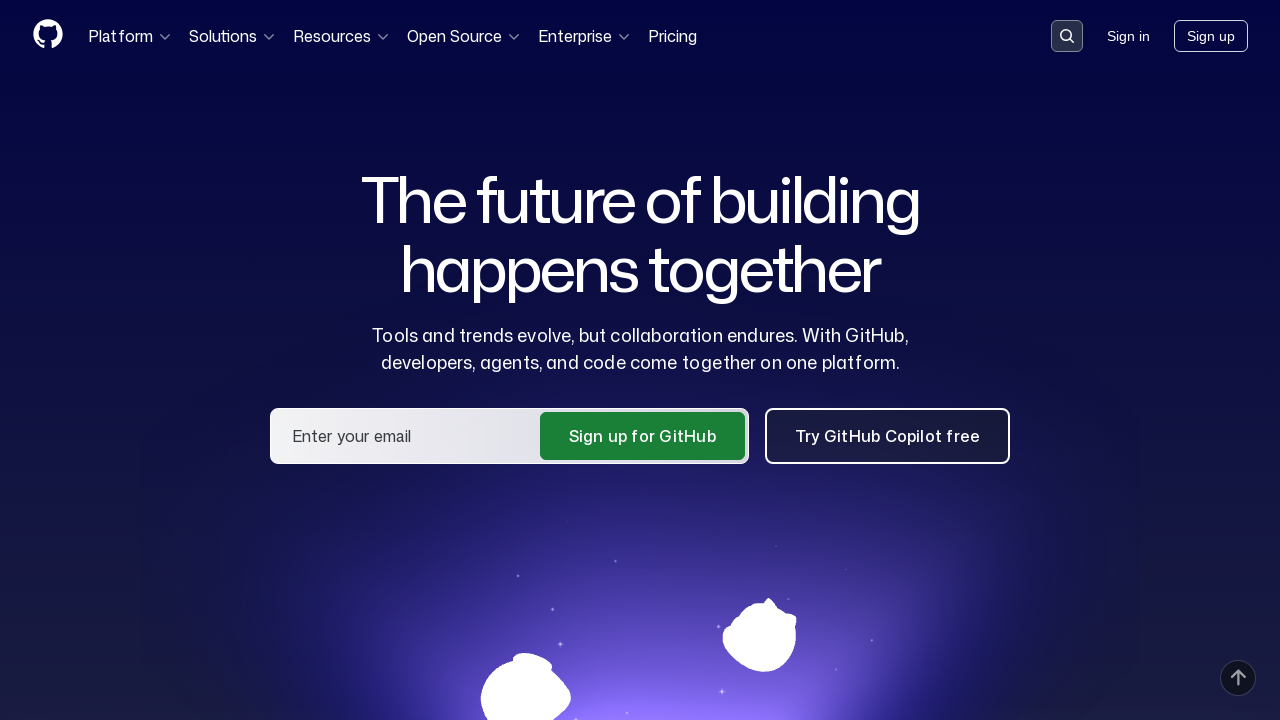

Verified page title contains 'GitHub'
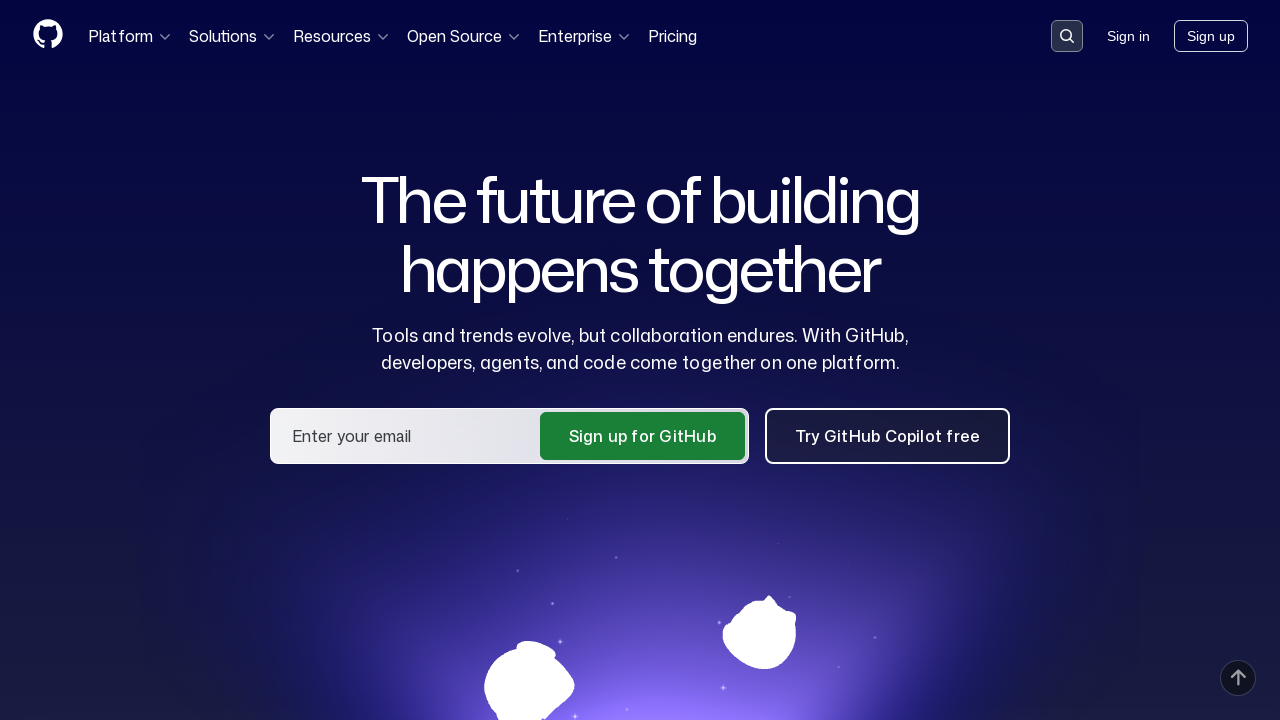

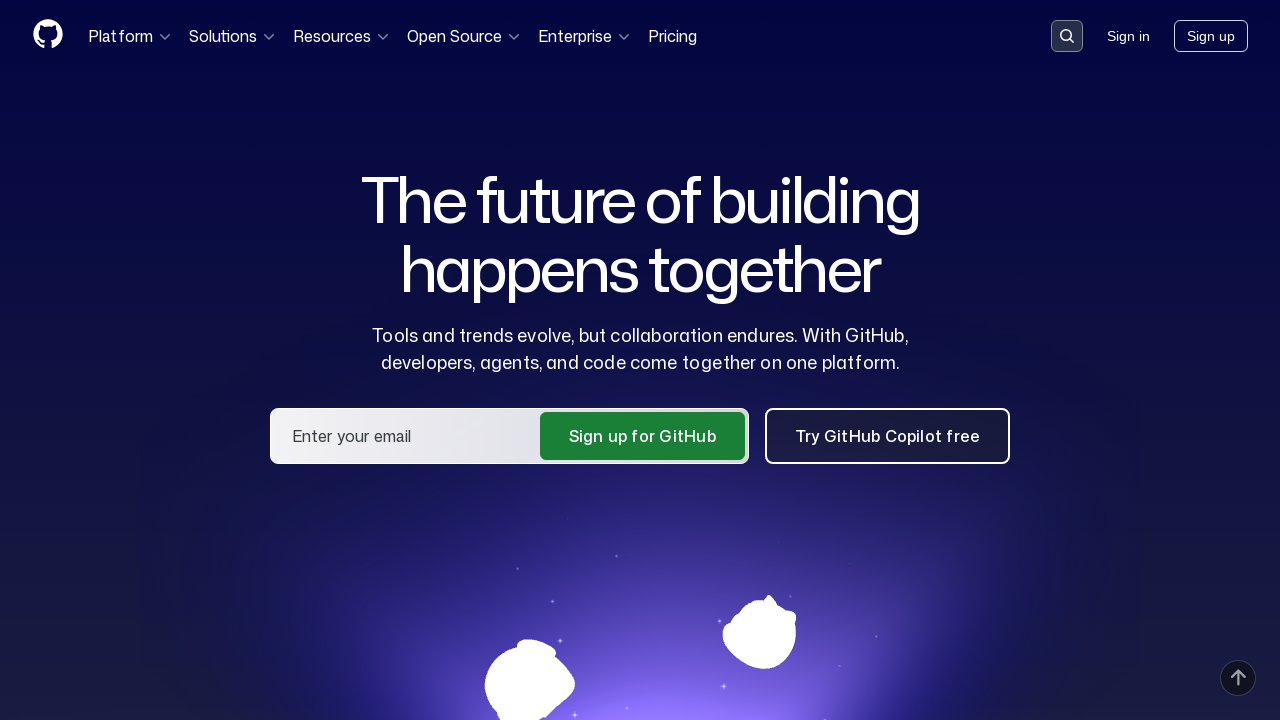